Tests clicking the banner link opens a new window to Selenium Training page and verifies the page title

Starting URL: https://demoqa.com/

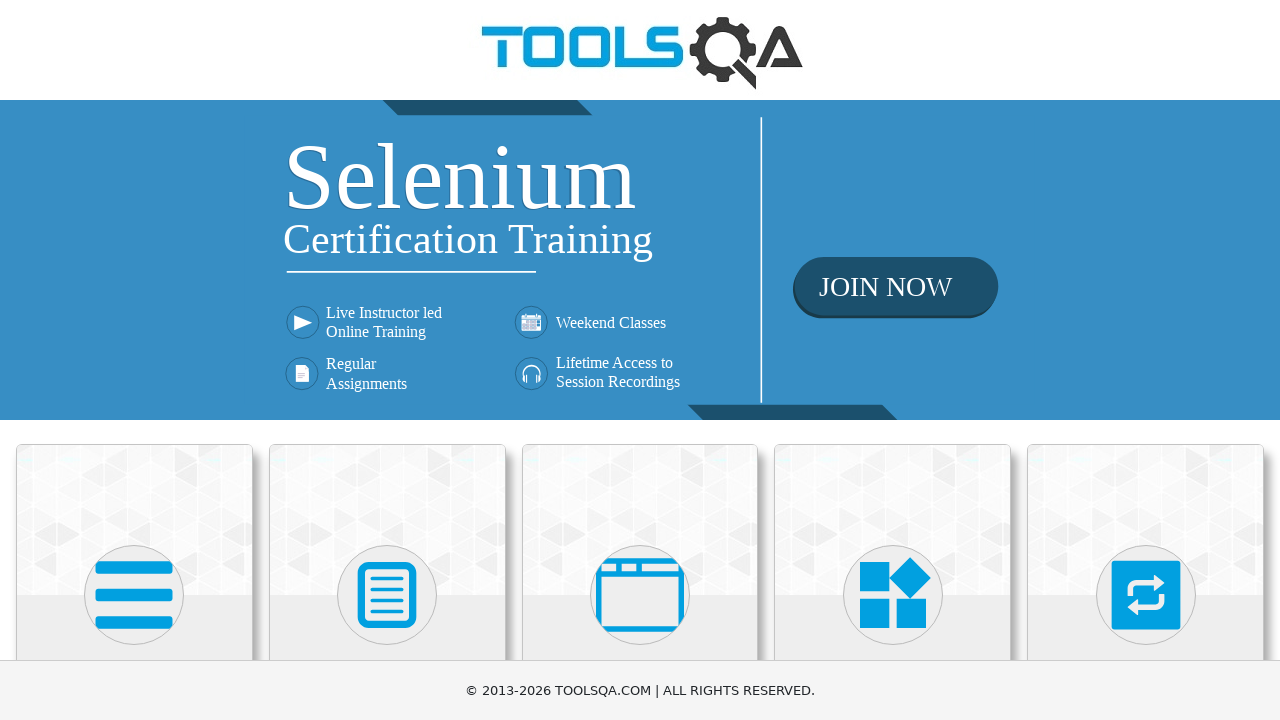

Located home banner link element
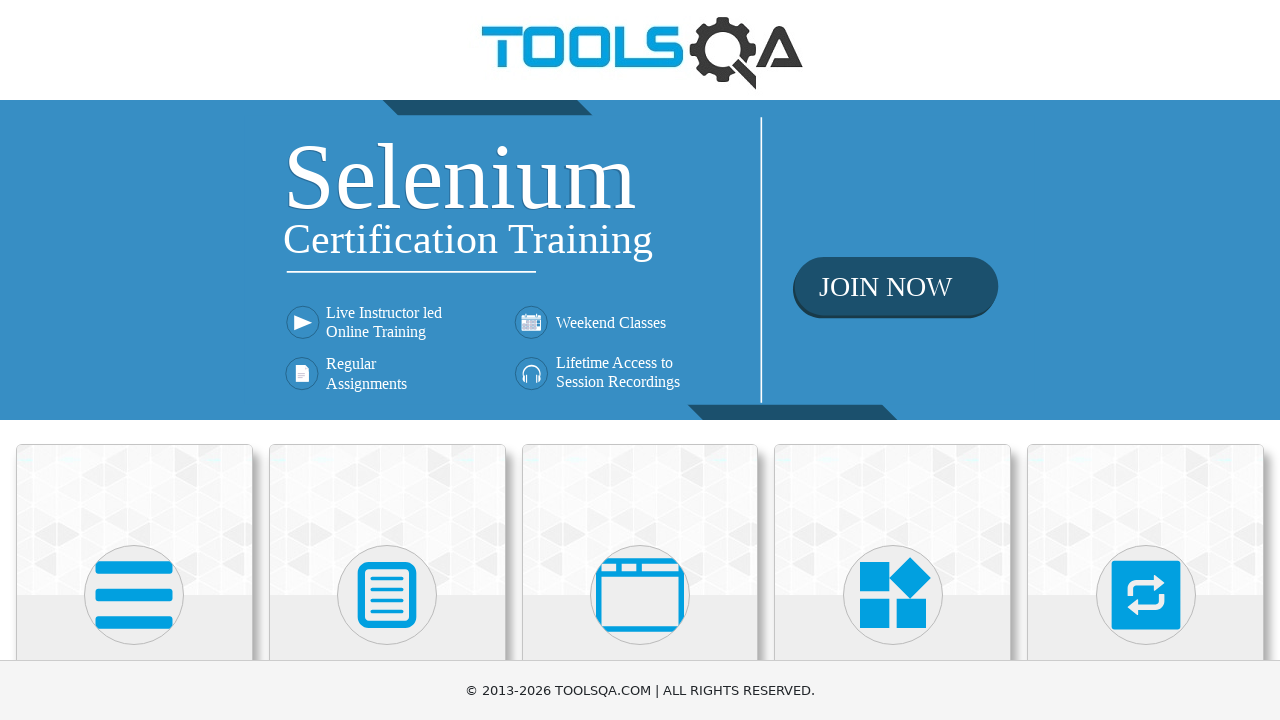

Retrieved banner link href attribute
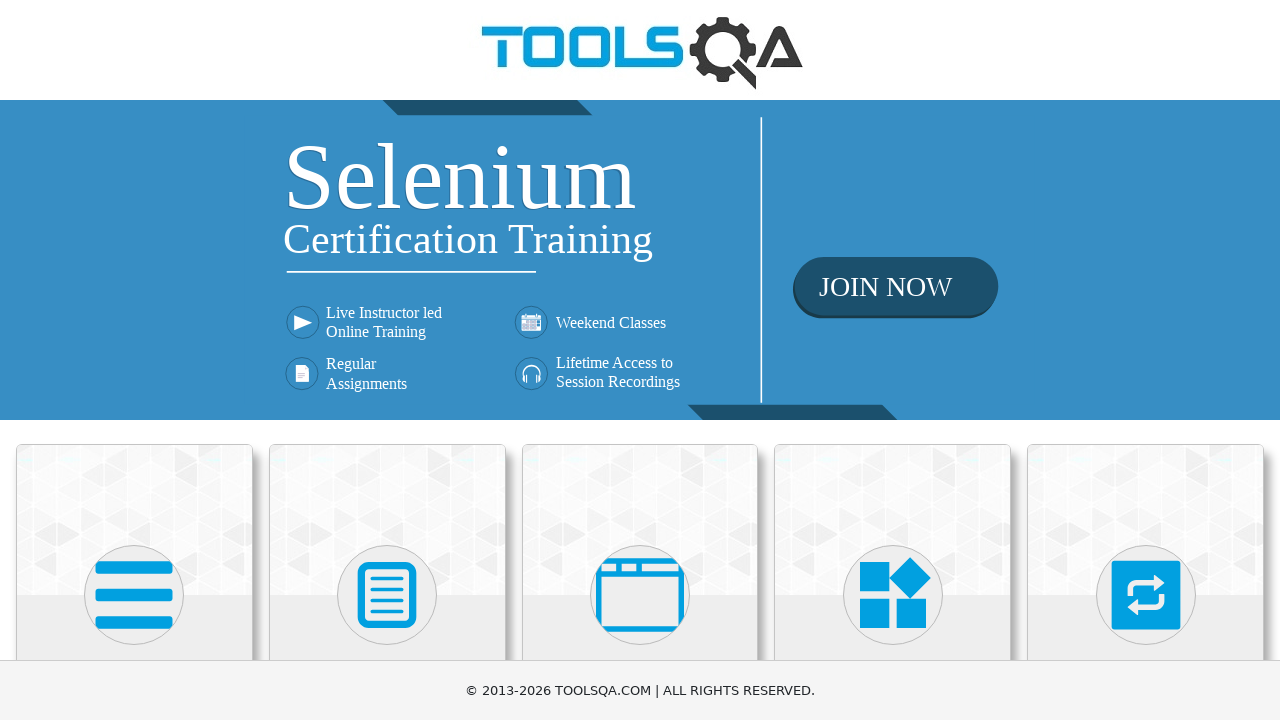

Verified banner link href is correct (https://www.toolsqa.com/selenium-training/)
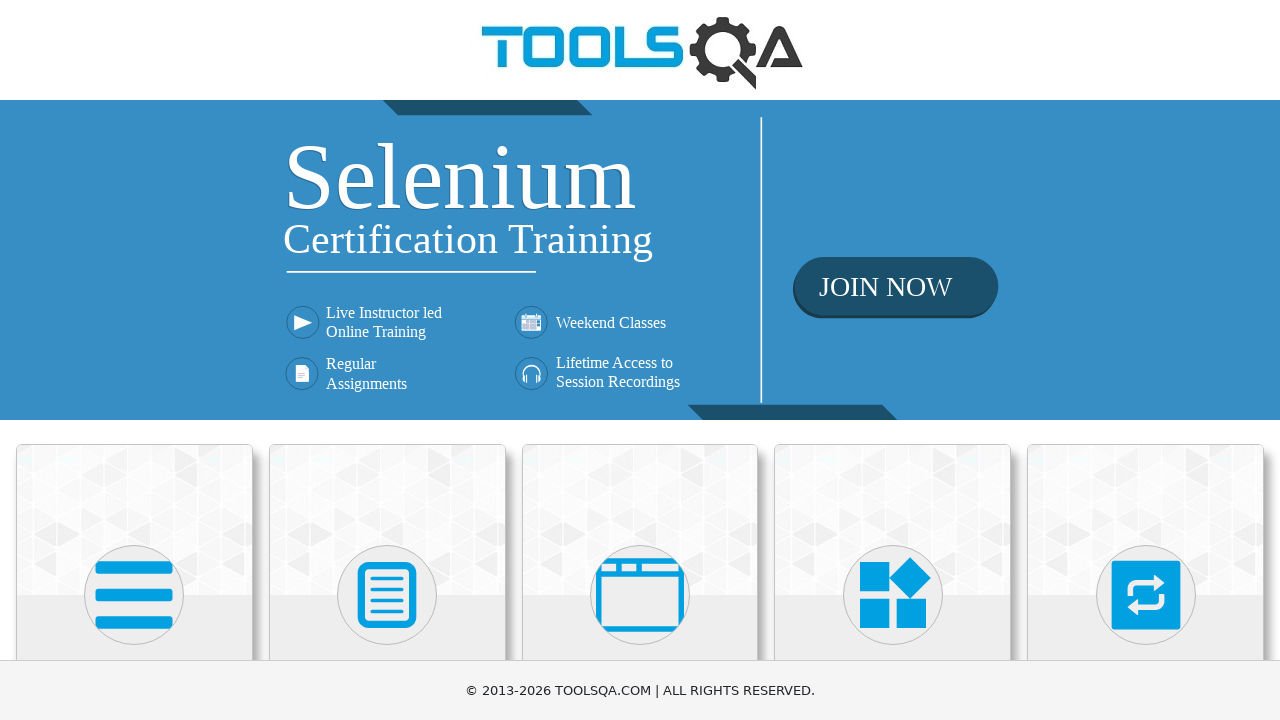

Clicked banner link to open new window at (640, 260) on xpath=//div[@class='home-banner']/a
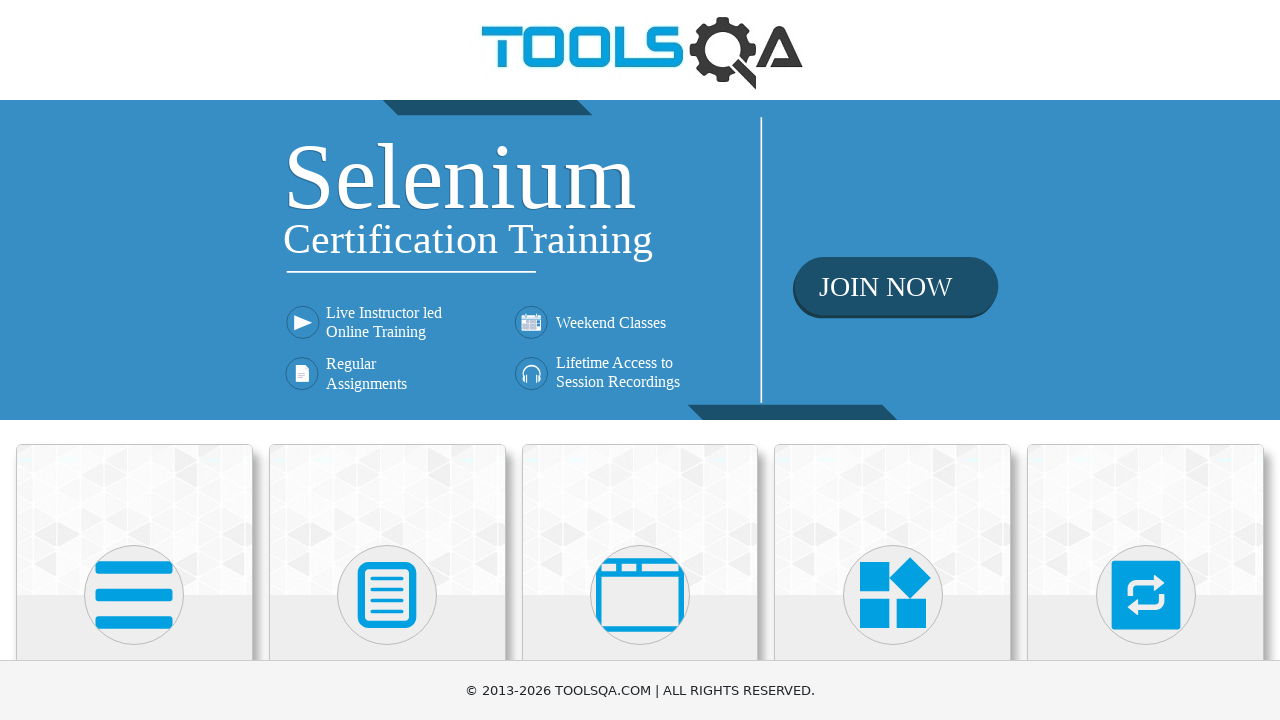

New window page object obtained
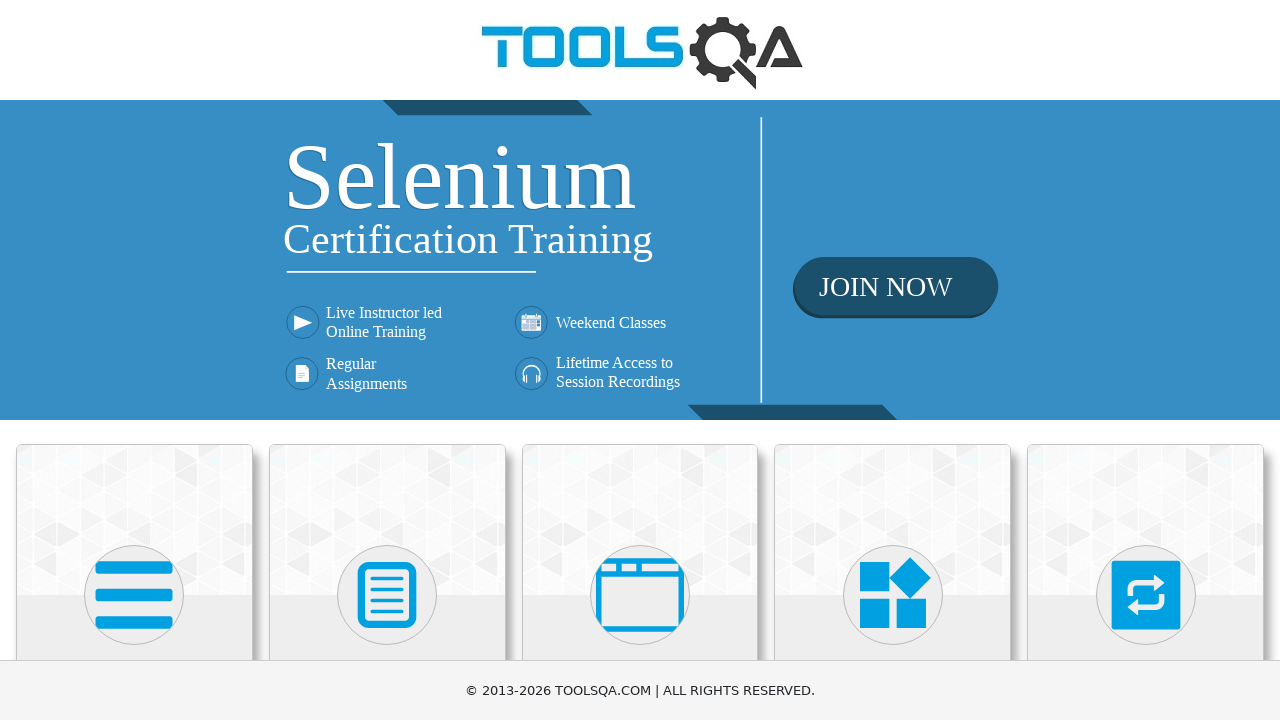

New window page fully loaded
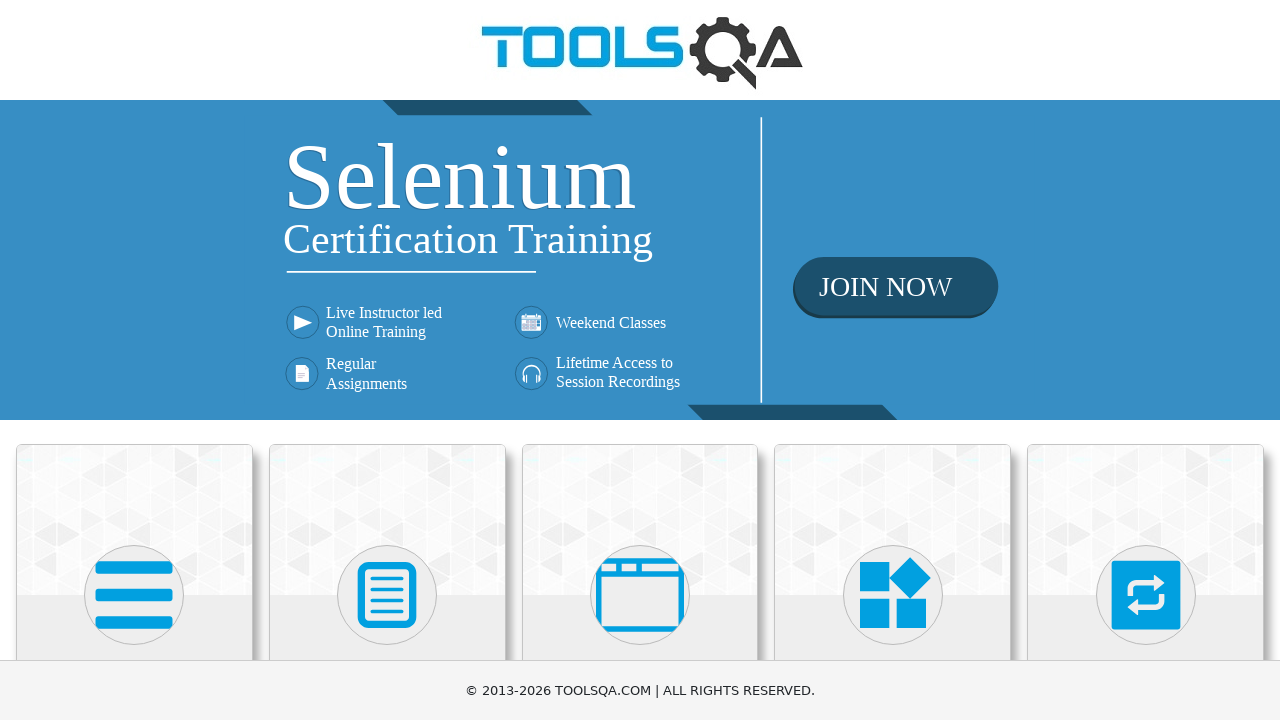

Retrieved new page title
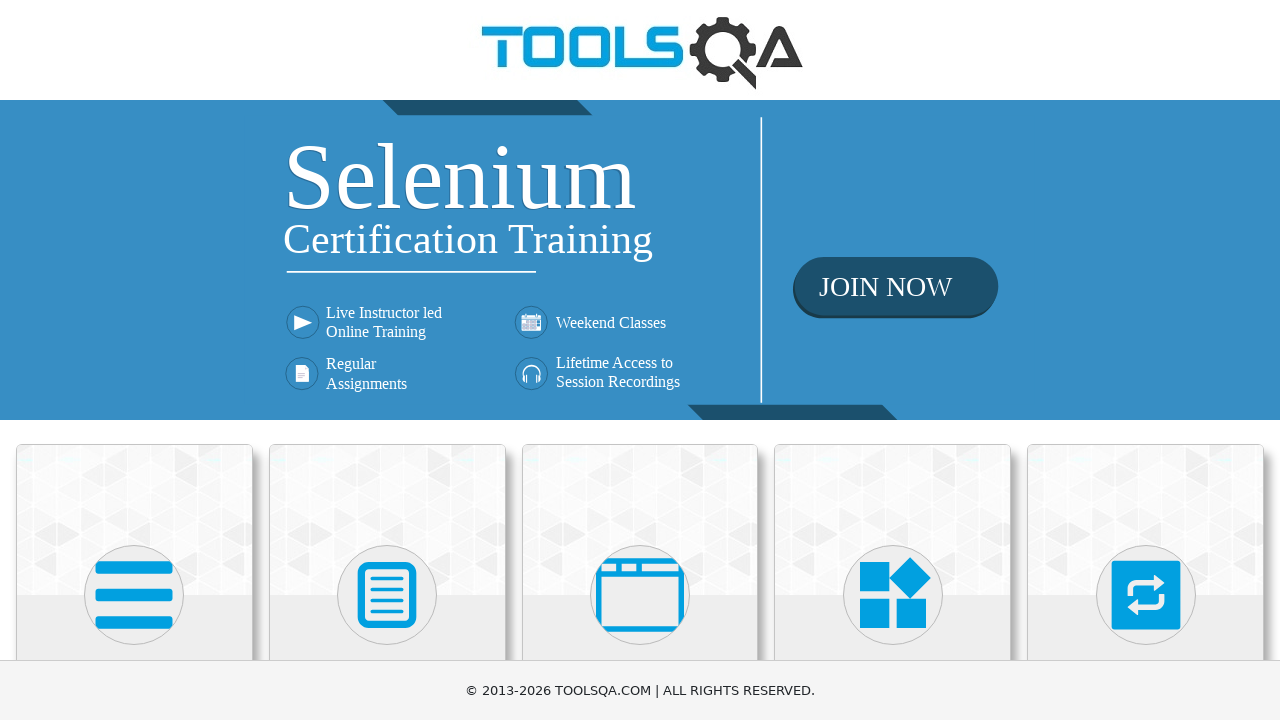

Verified new page title is 'Tools QA - Selenium Training'
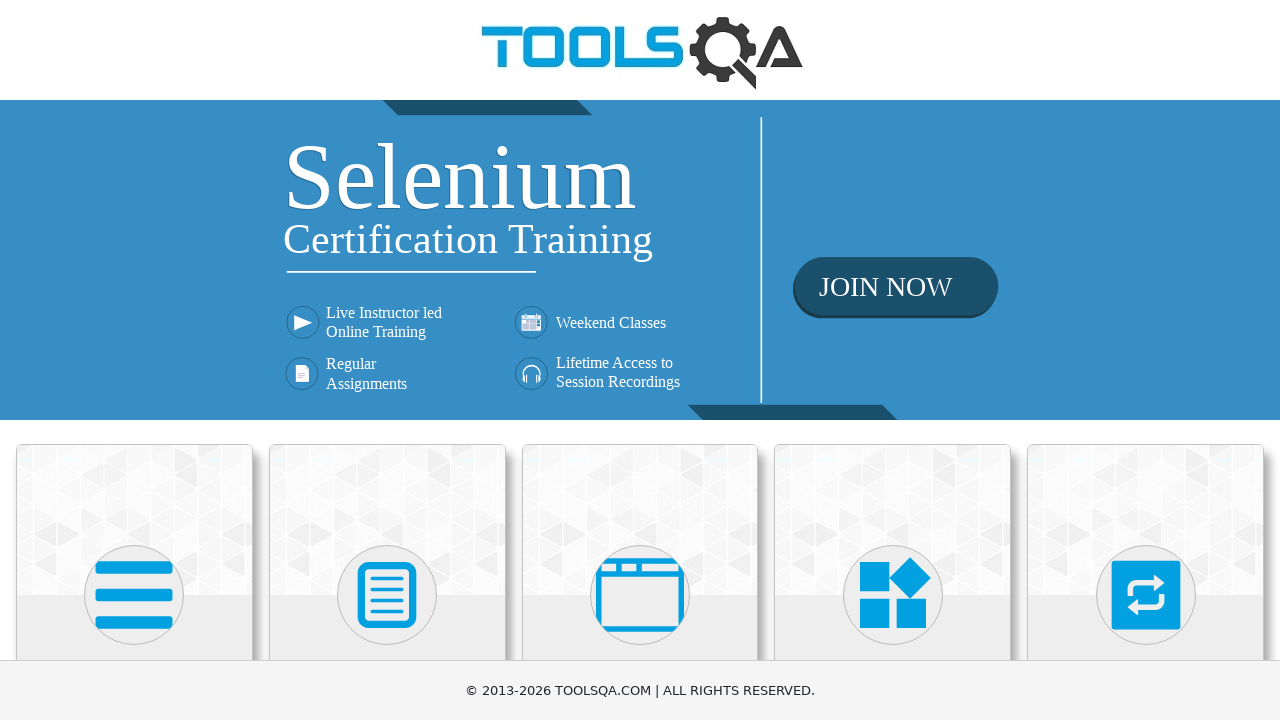

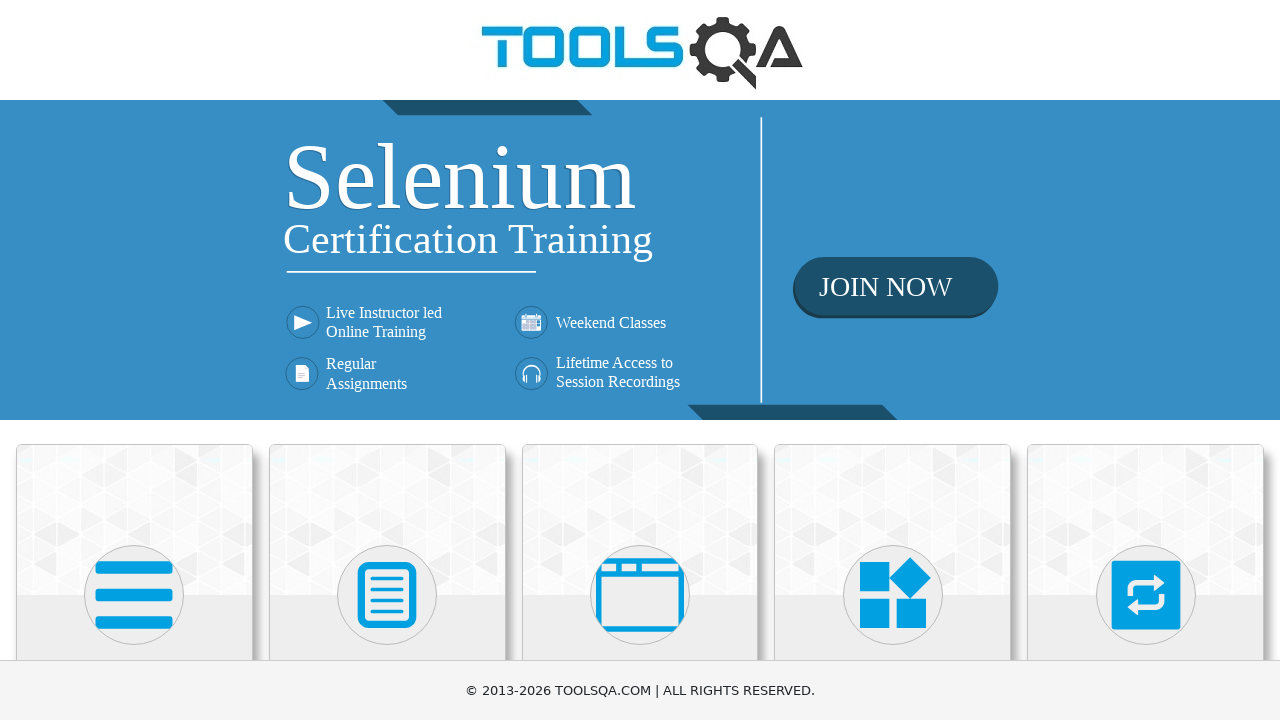